Tests responsive design by changing viewport sizes to desktop (1920x1080), mobile (375x667), and tablet (768x1024) and verifying the page renders correctly at each size.

Starting URL: https://realtime-socket-fix.preview.emergentagent.com

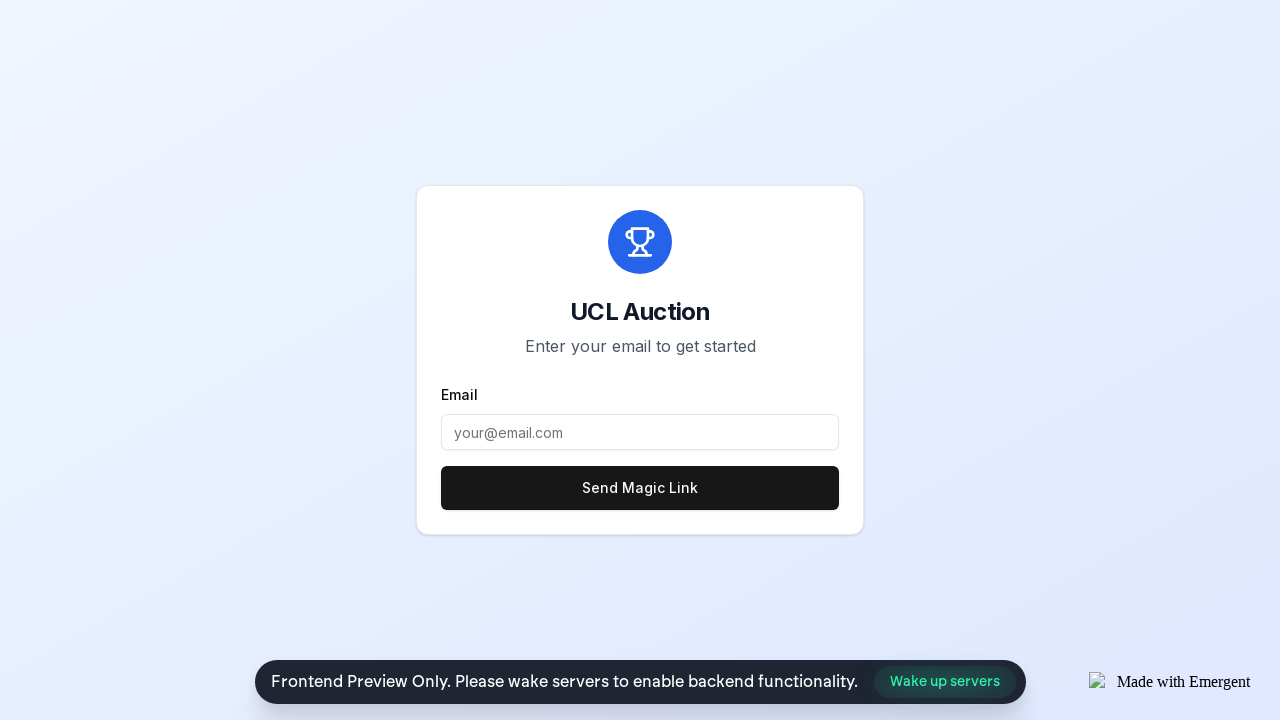

Set viewport to desktop size (1920x1080)
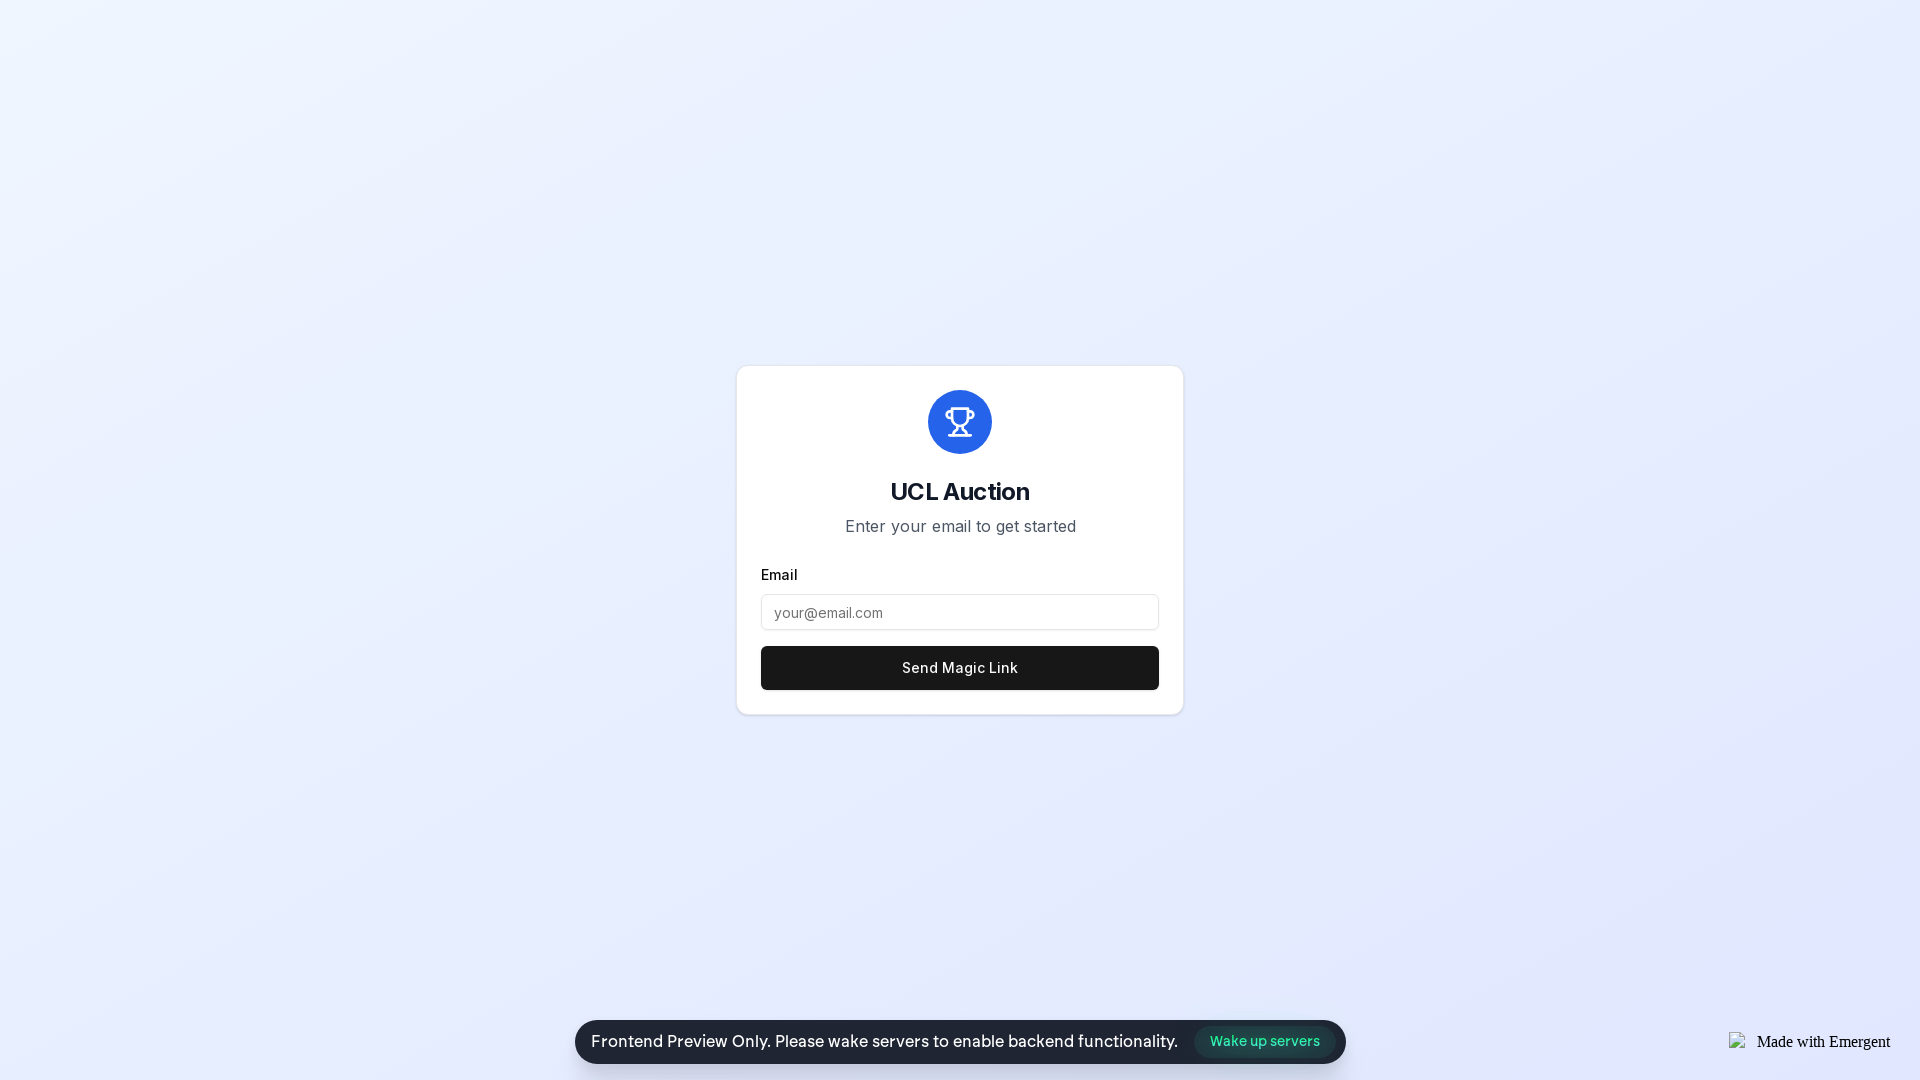

Desktop page loaded (networkidle)
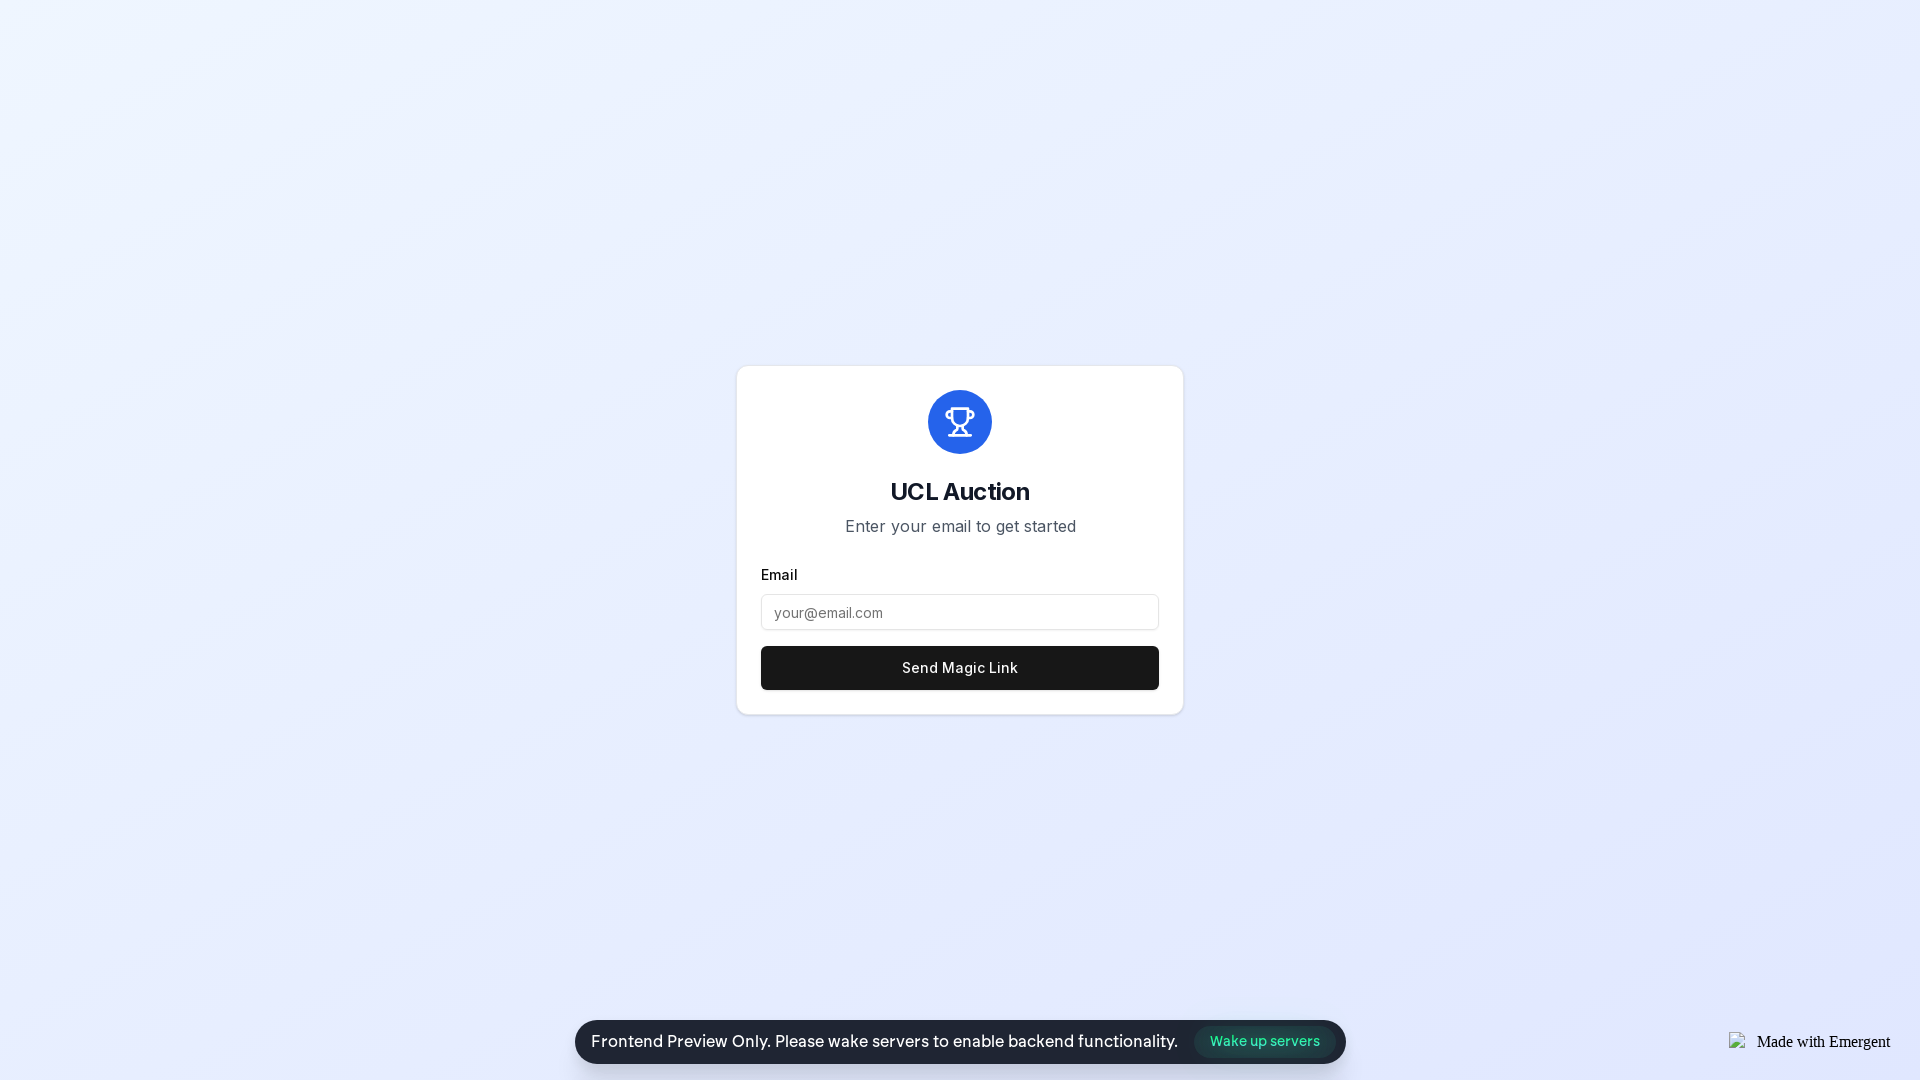

Verified desktop layout is visible
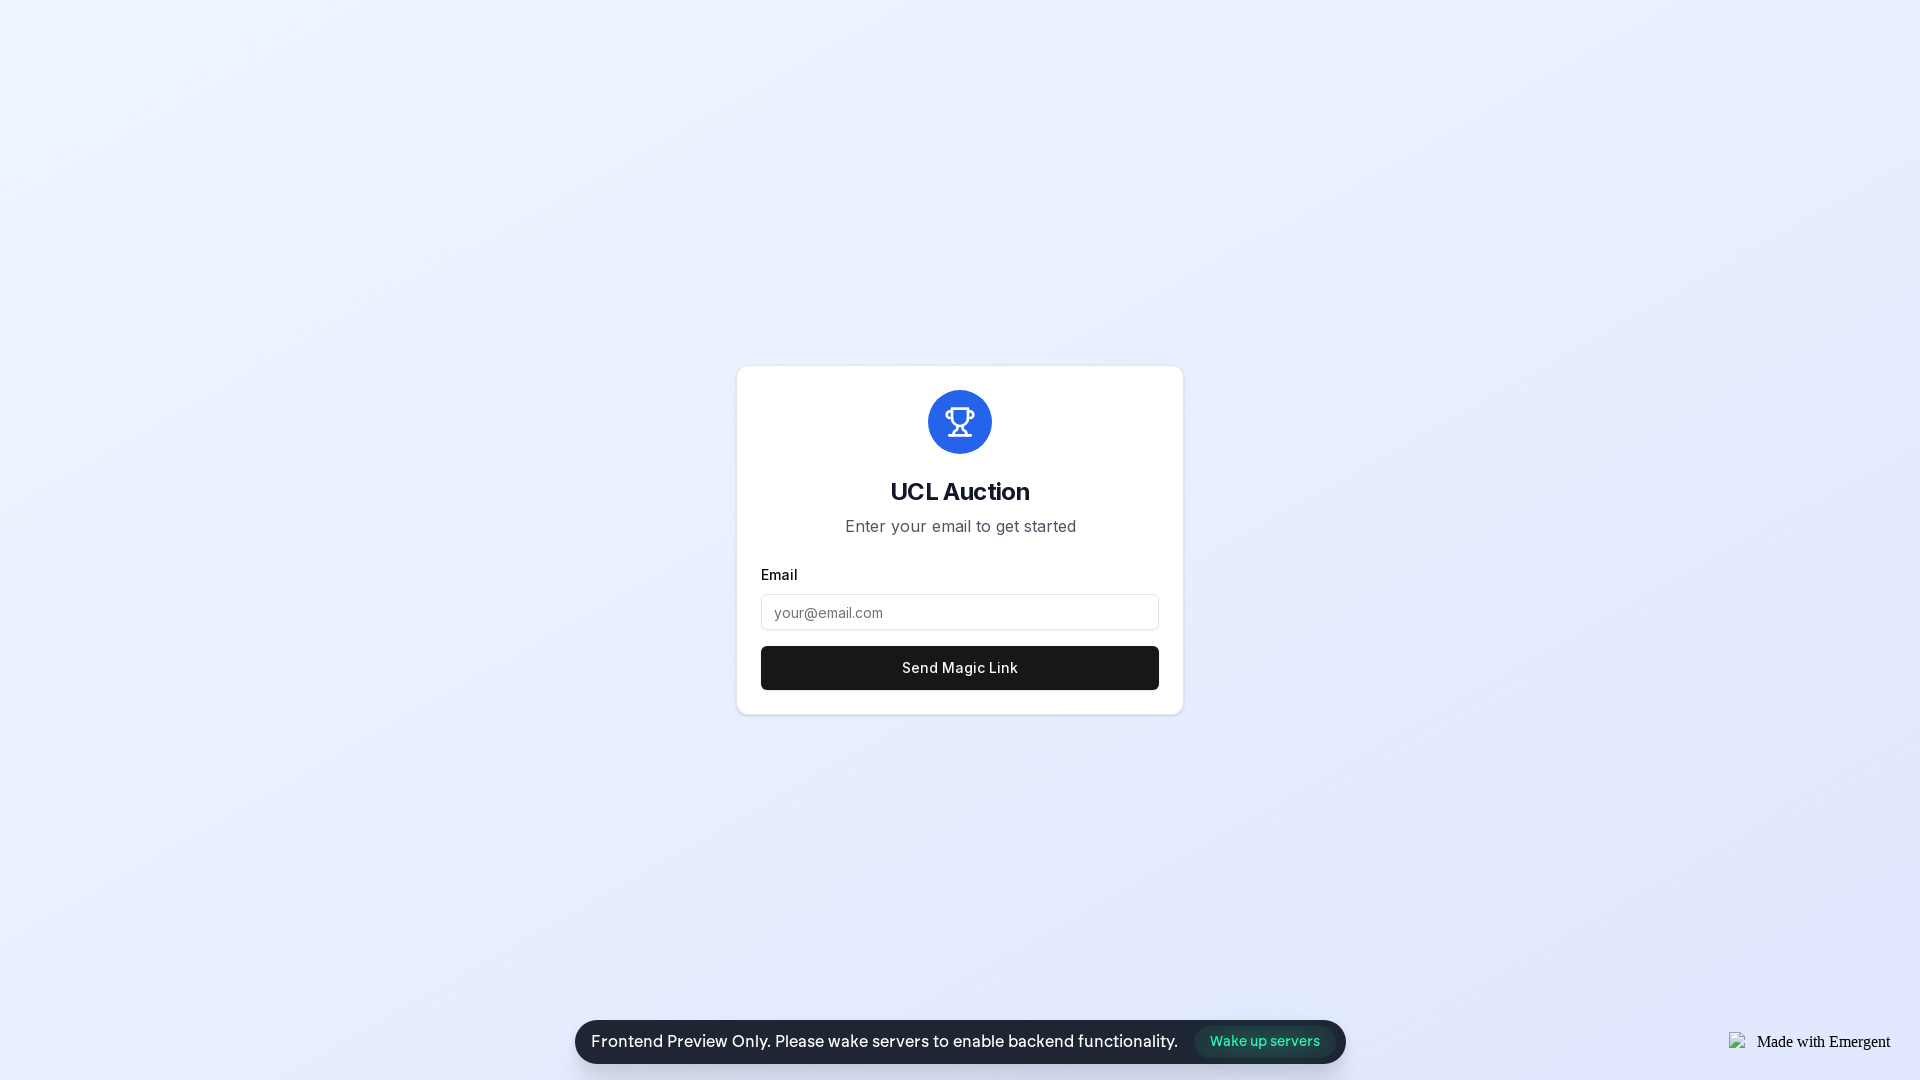

Set viewport to mobile size (375x667)
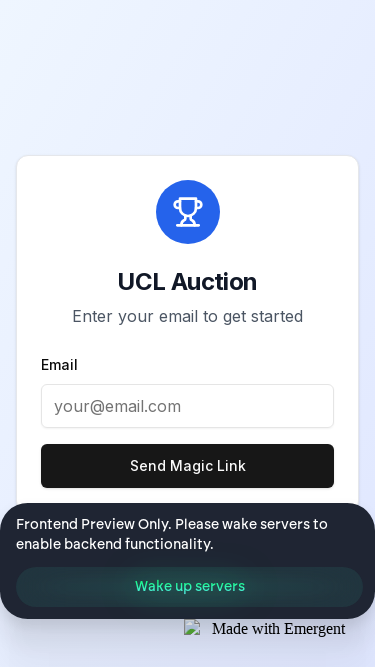

Mobile page loaded (networkidle)
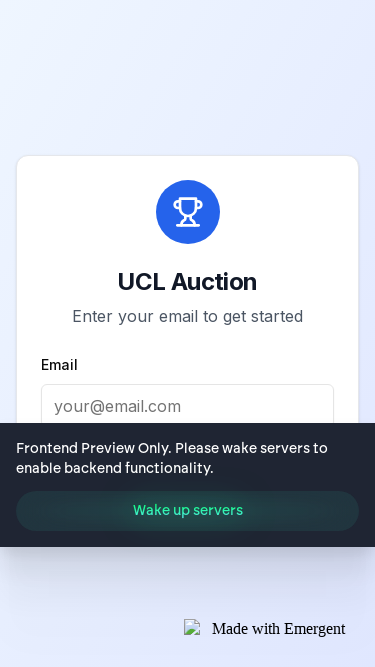

Verified mobile layout is visible
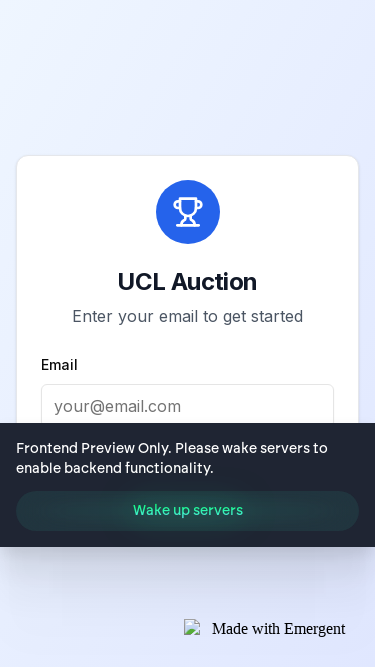

Set viewport to tablet size (768x1024)
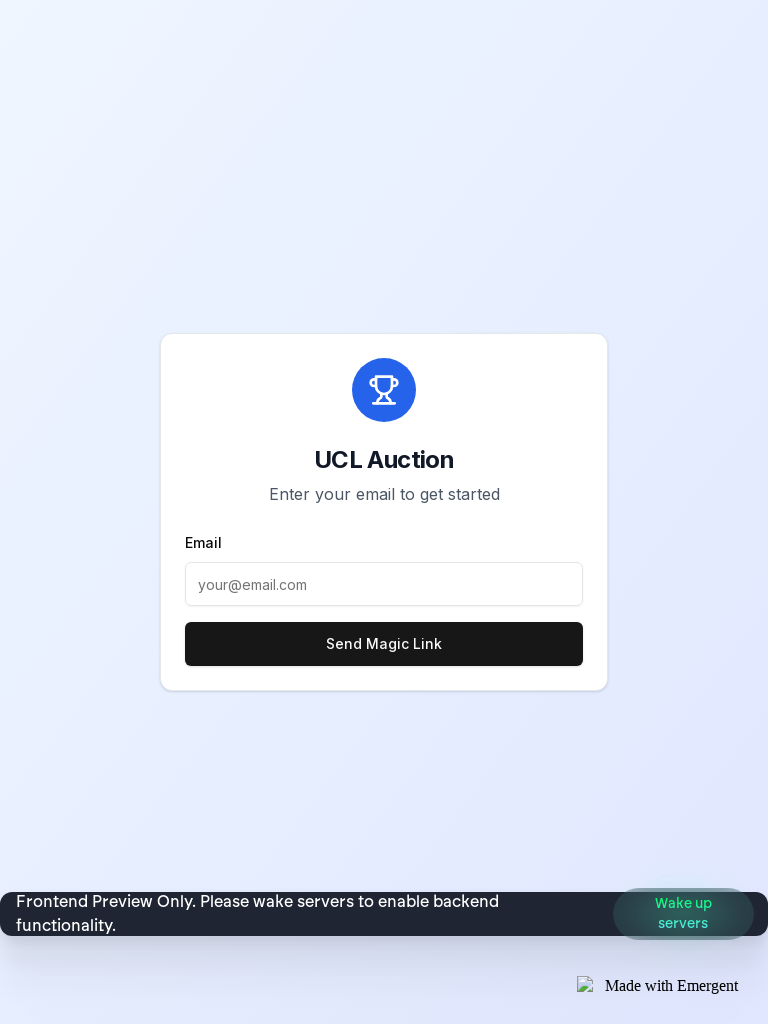

Tablet page loaded (networkidle)
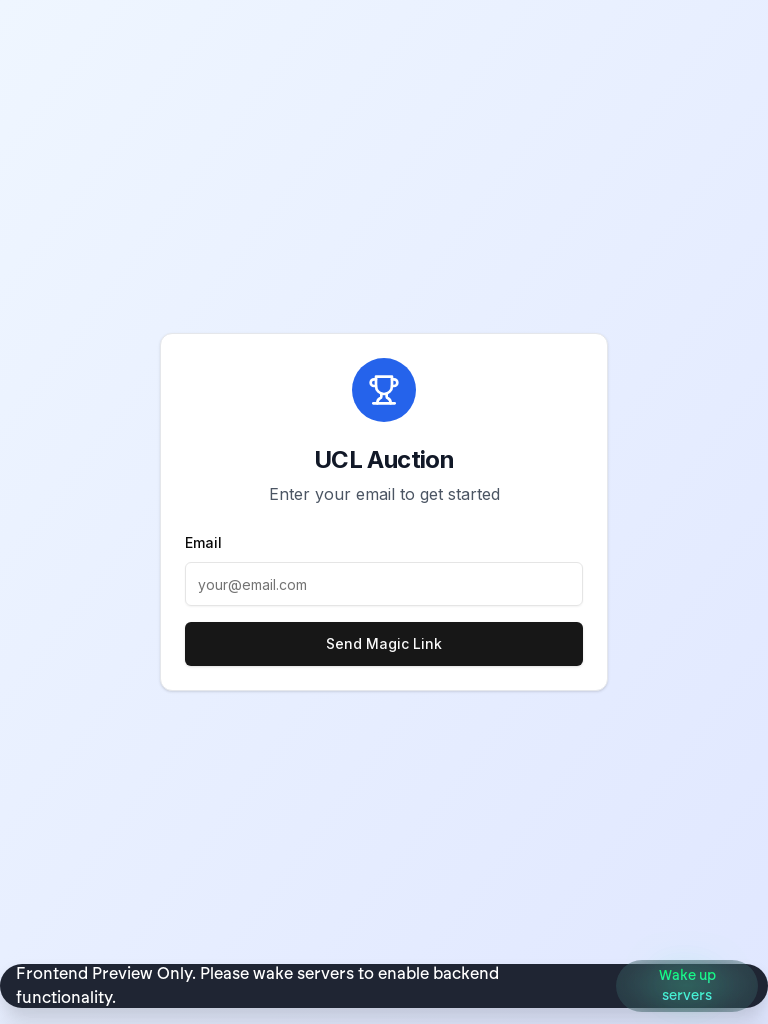

Verified tablet layout is visible
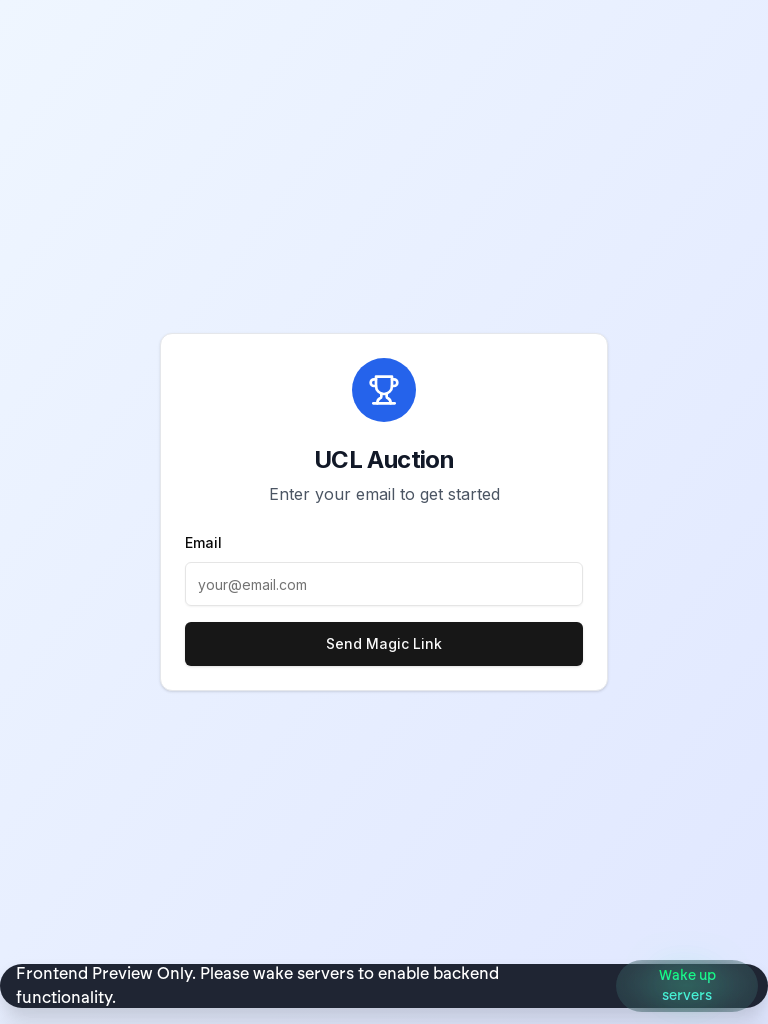

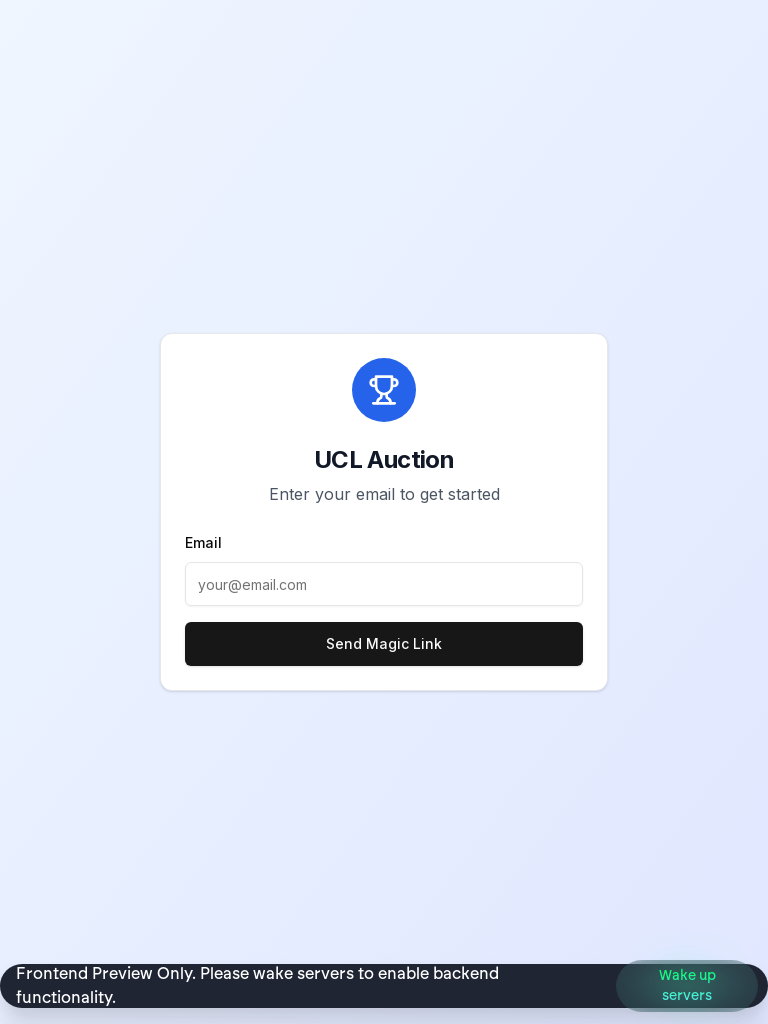